Tests radio button interaction by selecting it using its label text

Starting URL: https://www.selenium.dev/selenium/web/web-form.html

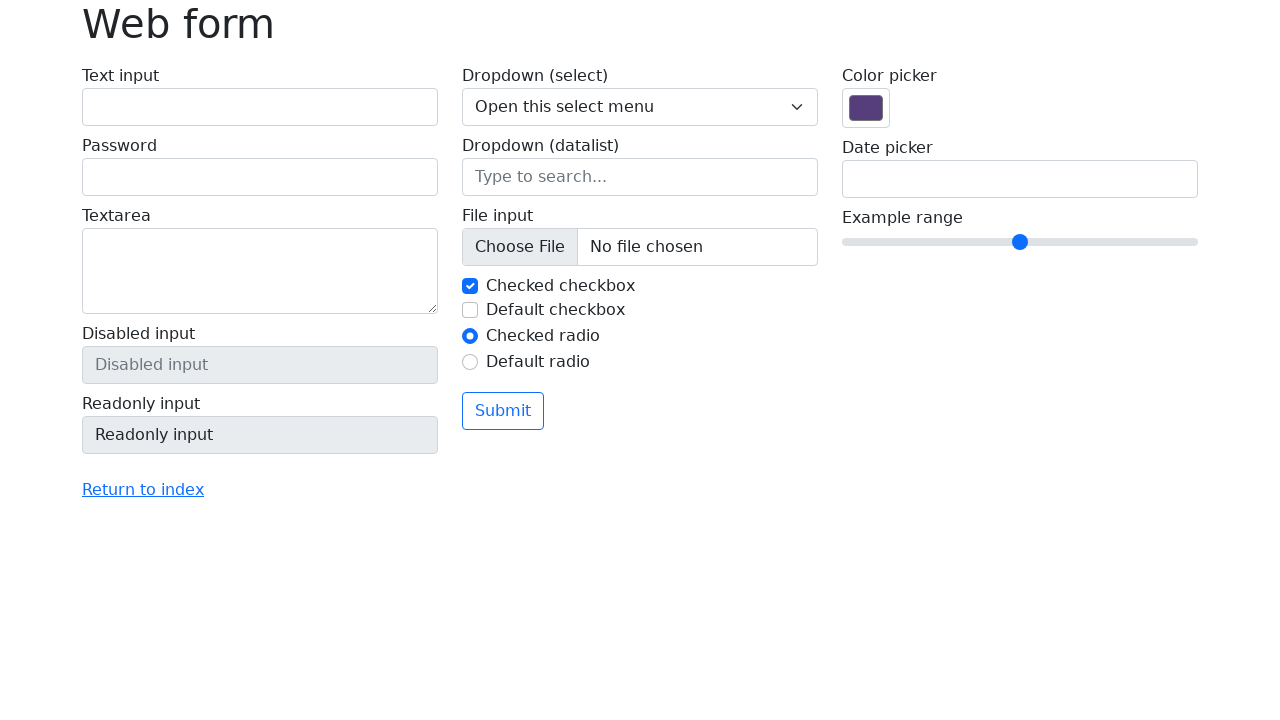

Navigated to web form test page
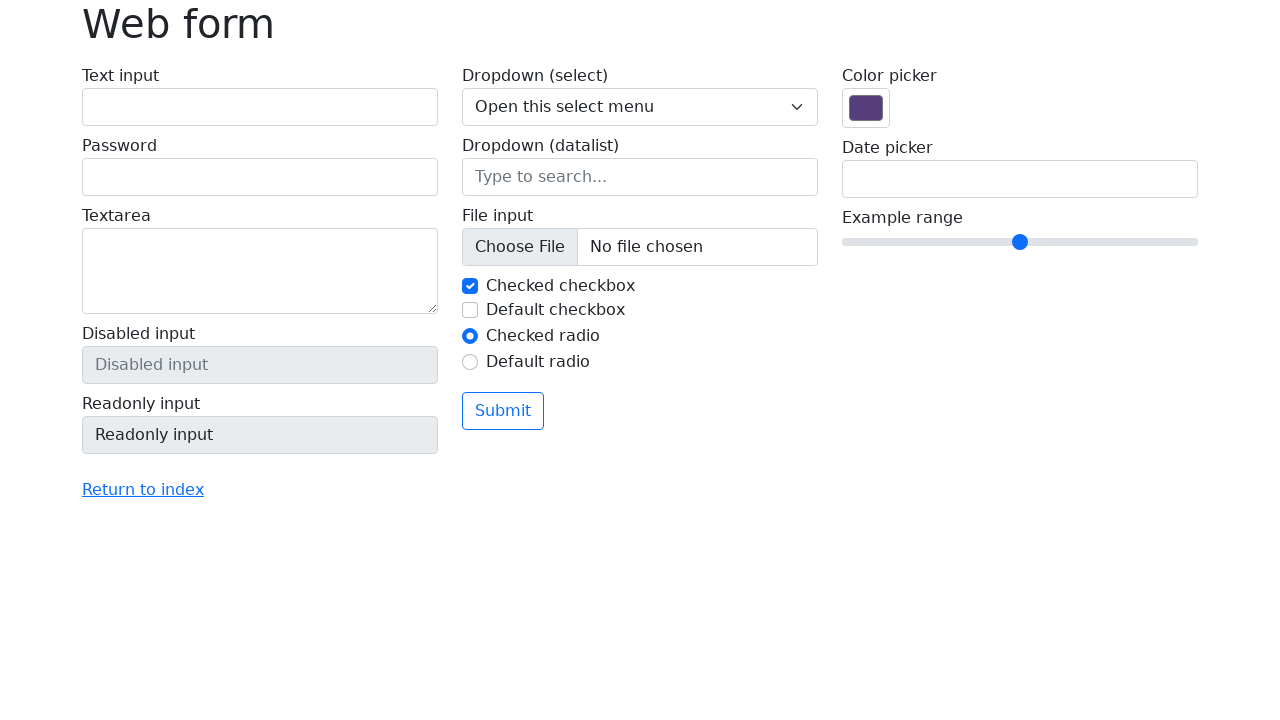

Selected radio button using label text 'Default radio' at (470, 362) on internal:label="Default radio"i
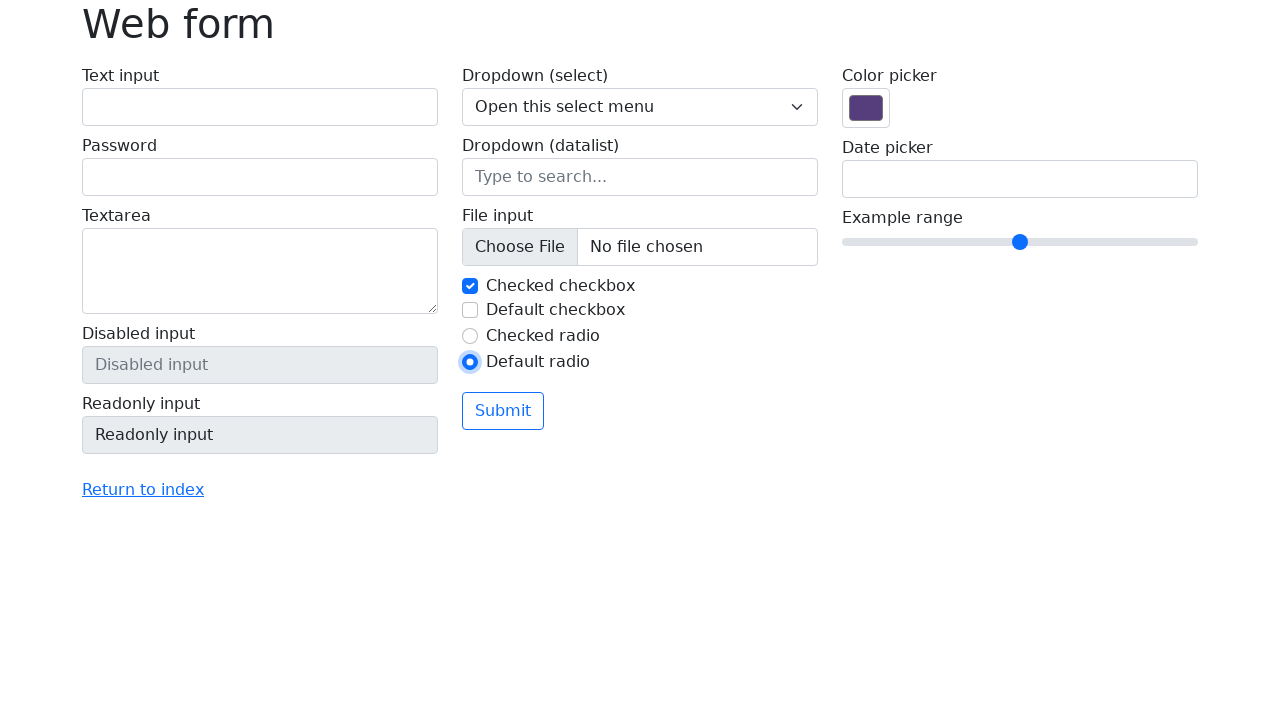

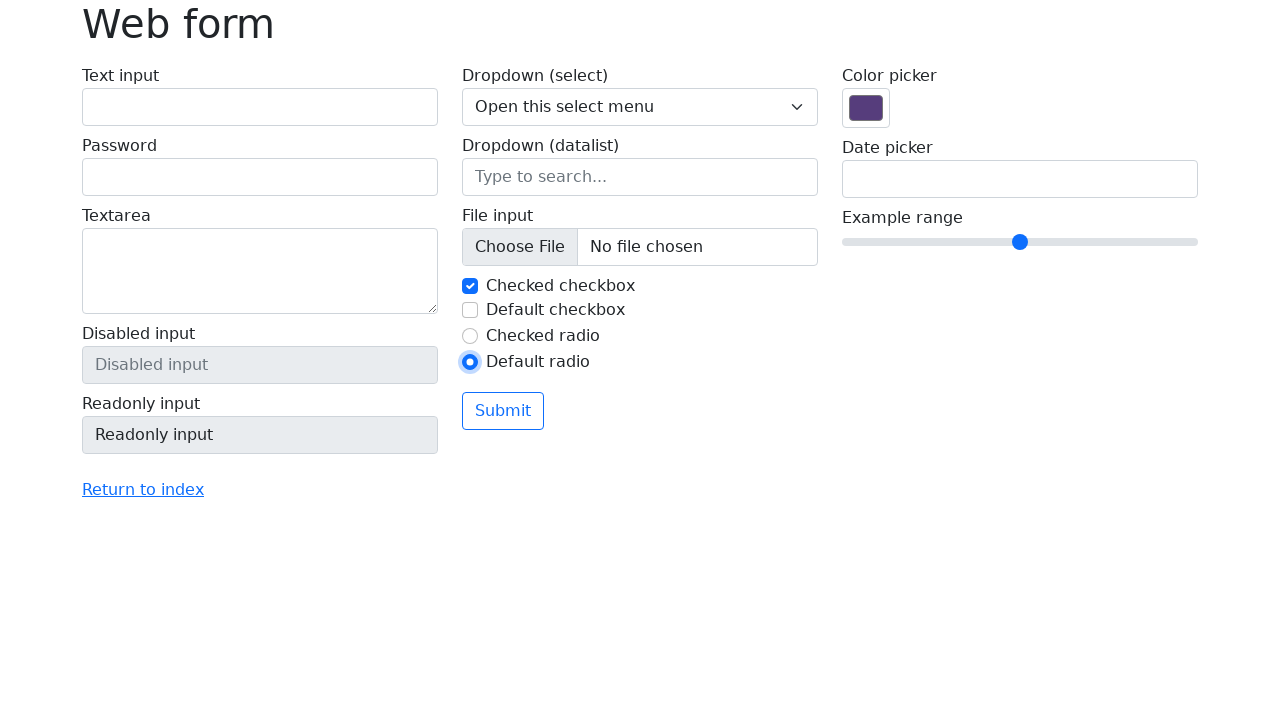